Tests JavaScript alert handling by clicking a button that triggers an alert, accepting the alert, and verifying the result message is displayed on the page.

Starting URL: http://the-internet.herokuapp.com/javascript_alerts

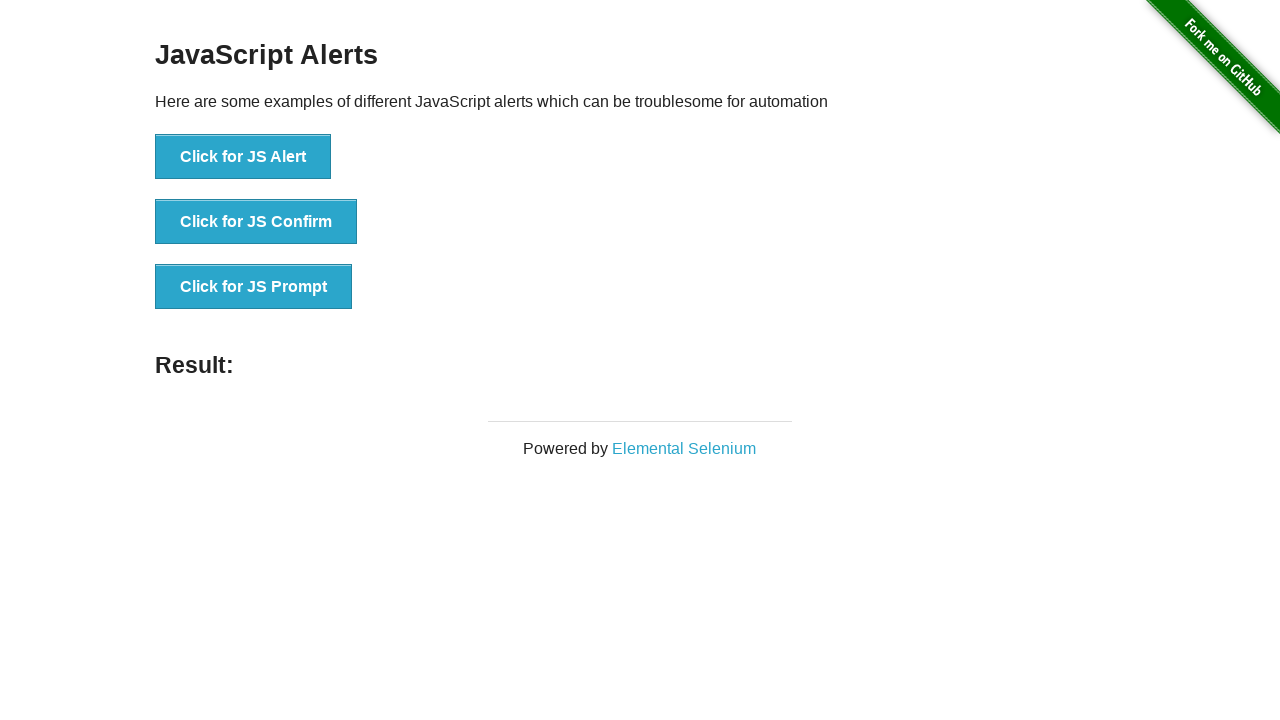

Clicked the first button to trigger JavaScript alert at (243, 157) on ul > li:nth-child(1) > button
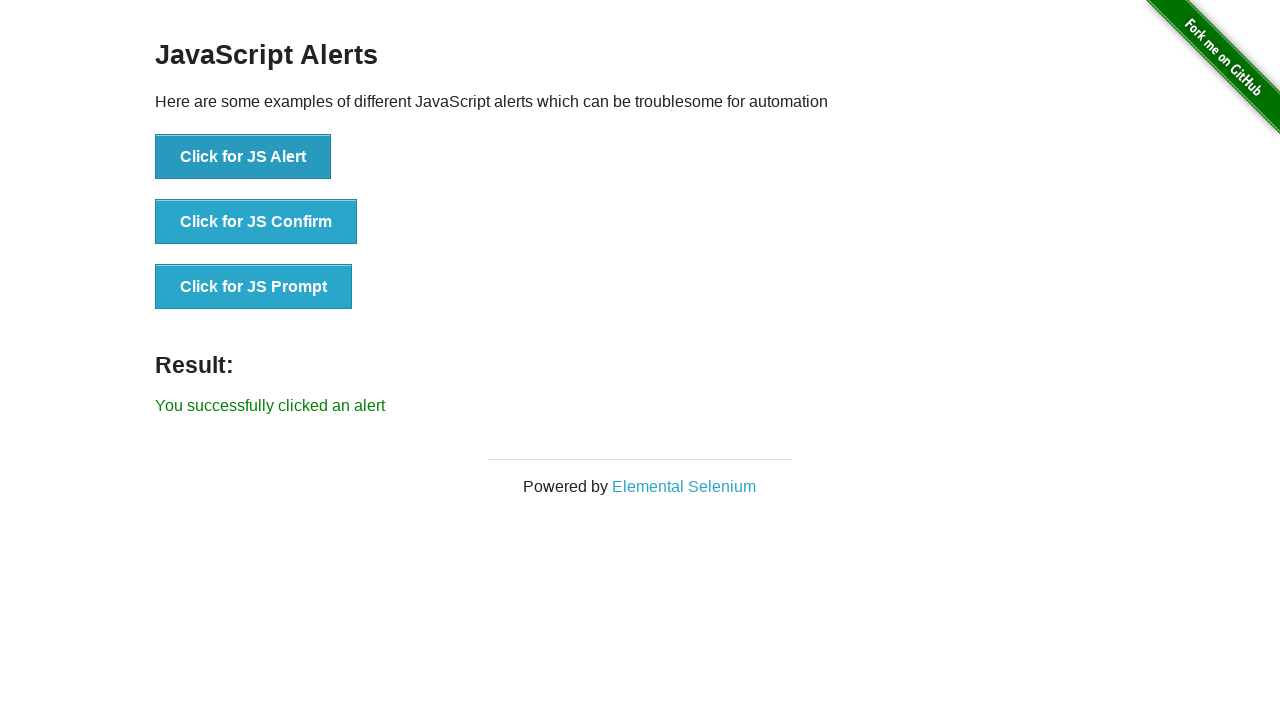

Set up dialog handler to accept alerts
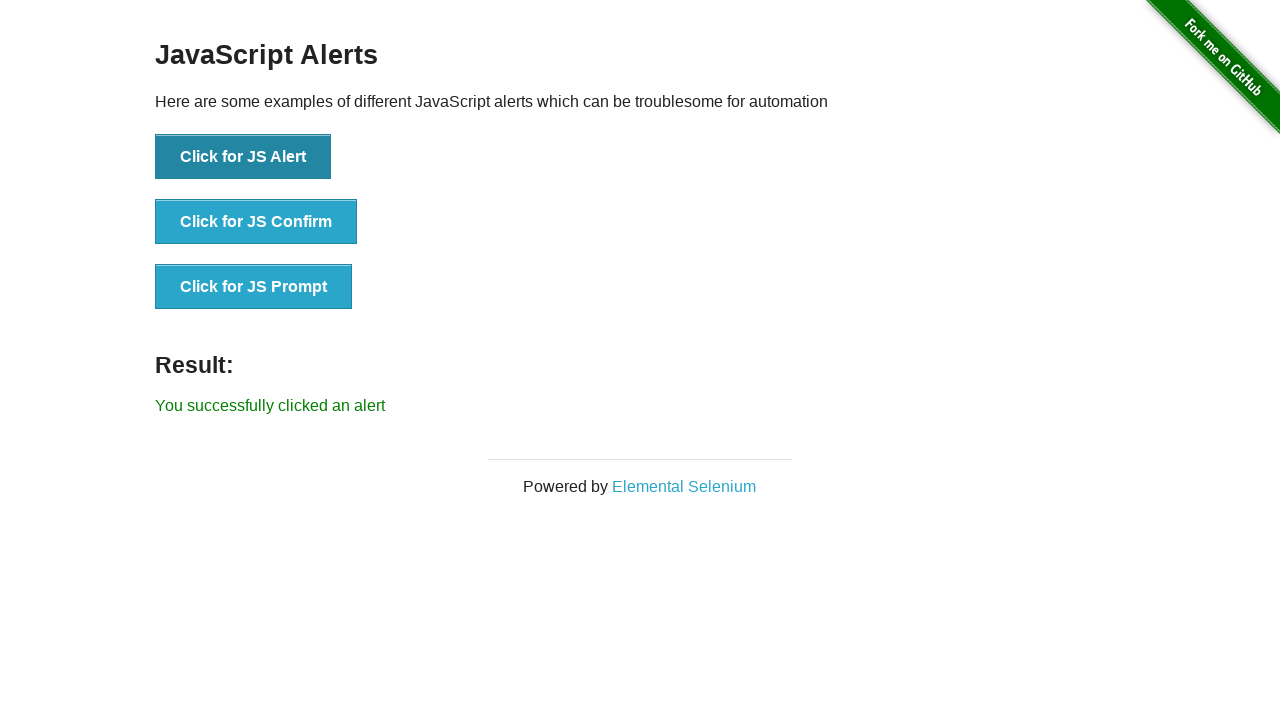

Clicked the first button again to trigger alert with handler active at (243, 157) on ul > li:nth-child(1) > button
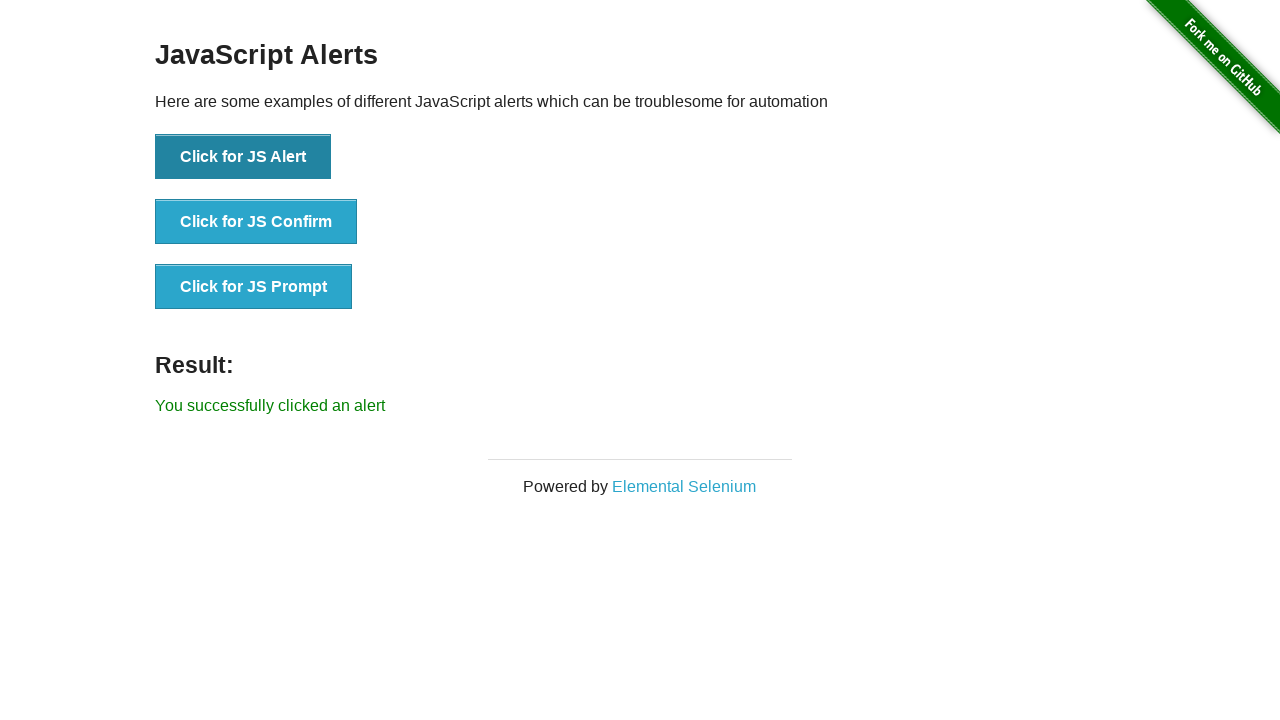

Waited for result message to appear
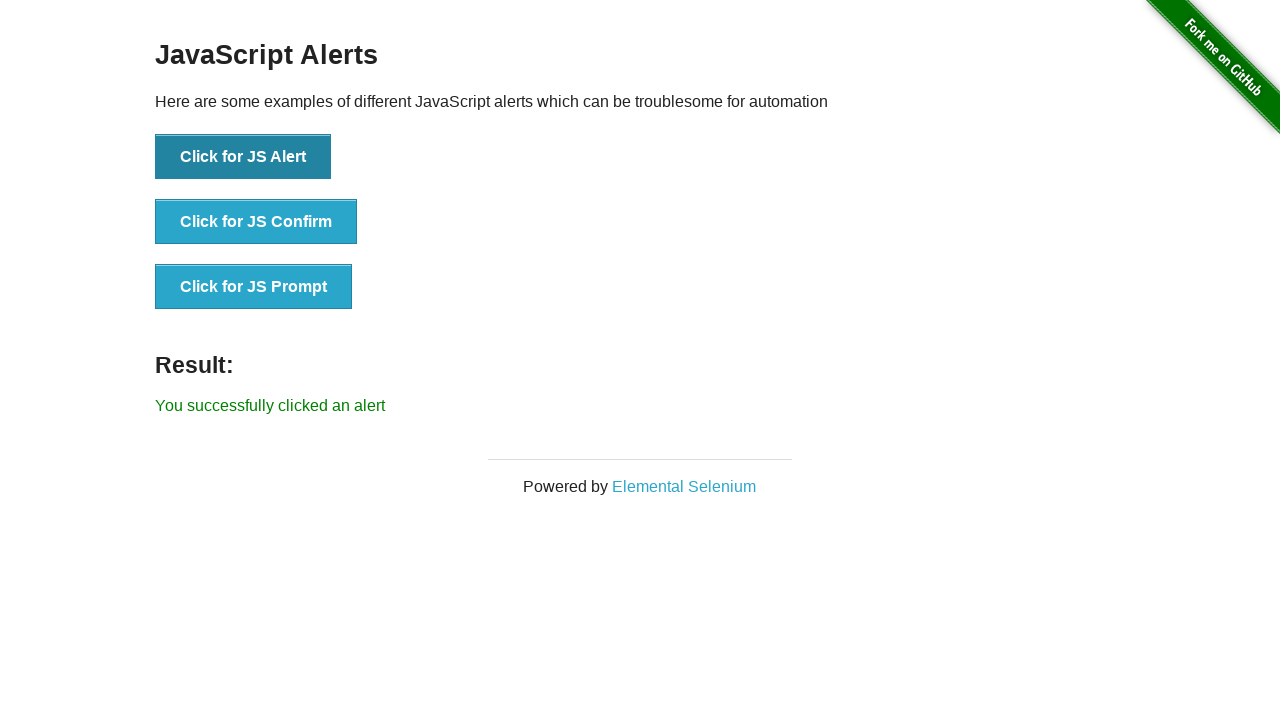

Retrieved result message text
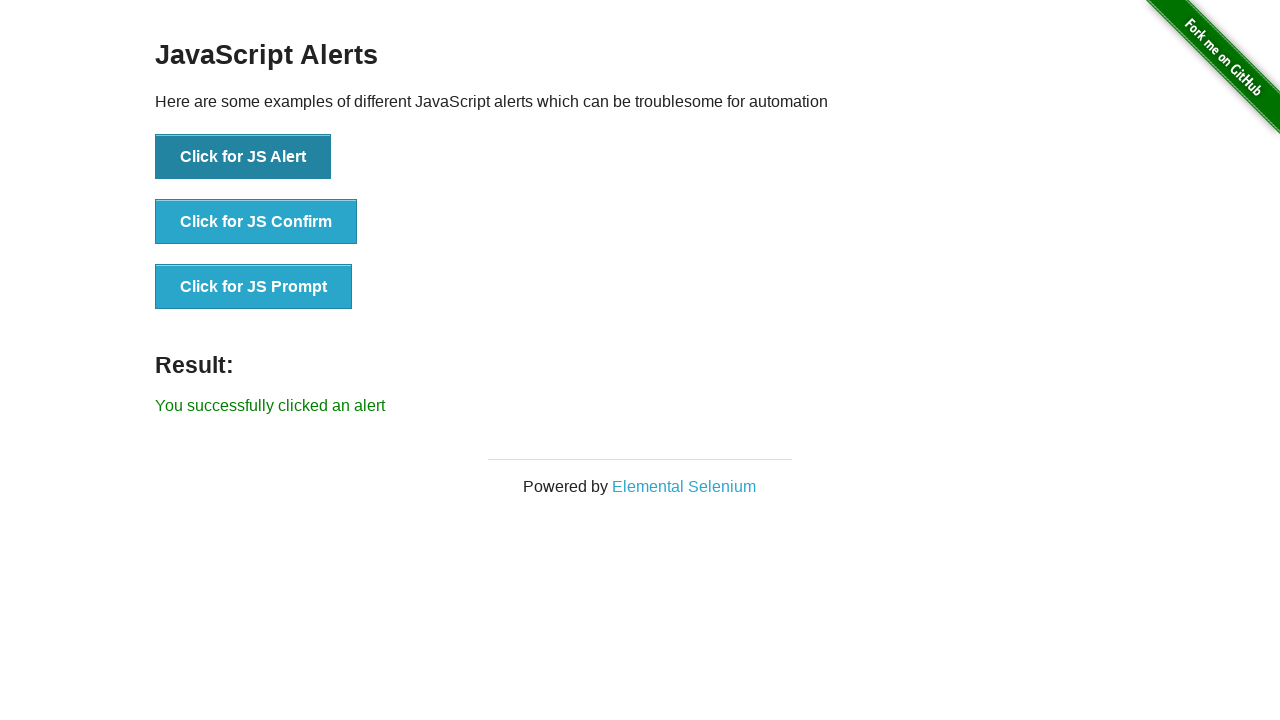

Verified result message is 'You successfully clicked an alert'
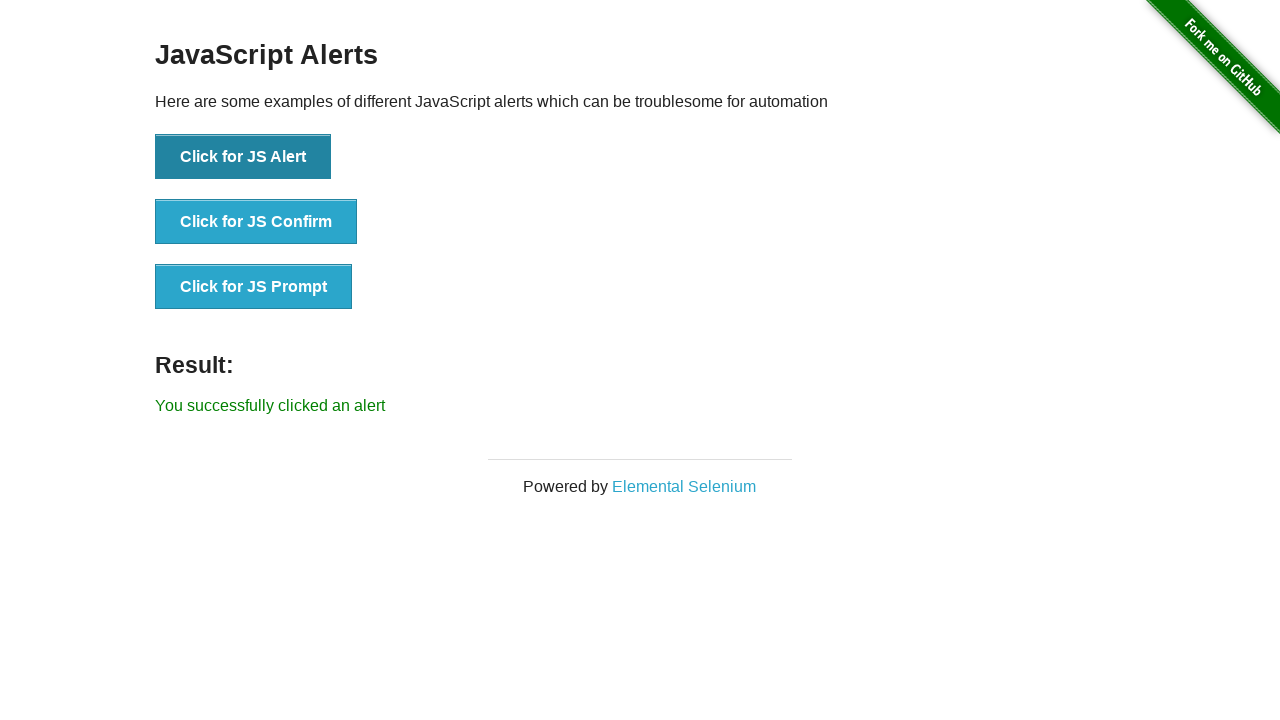

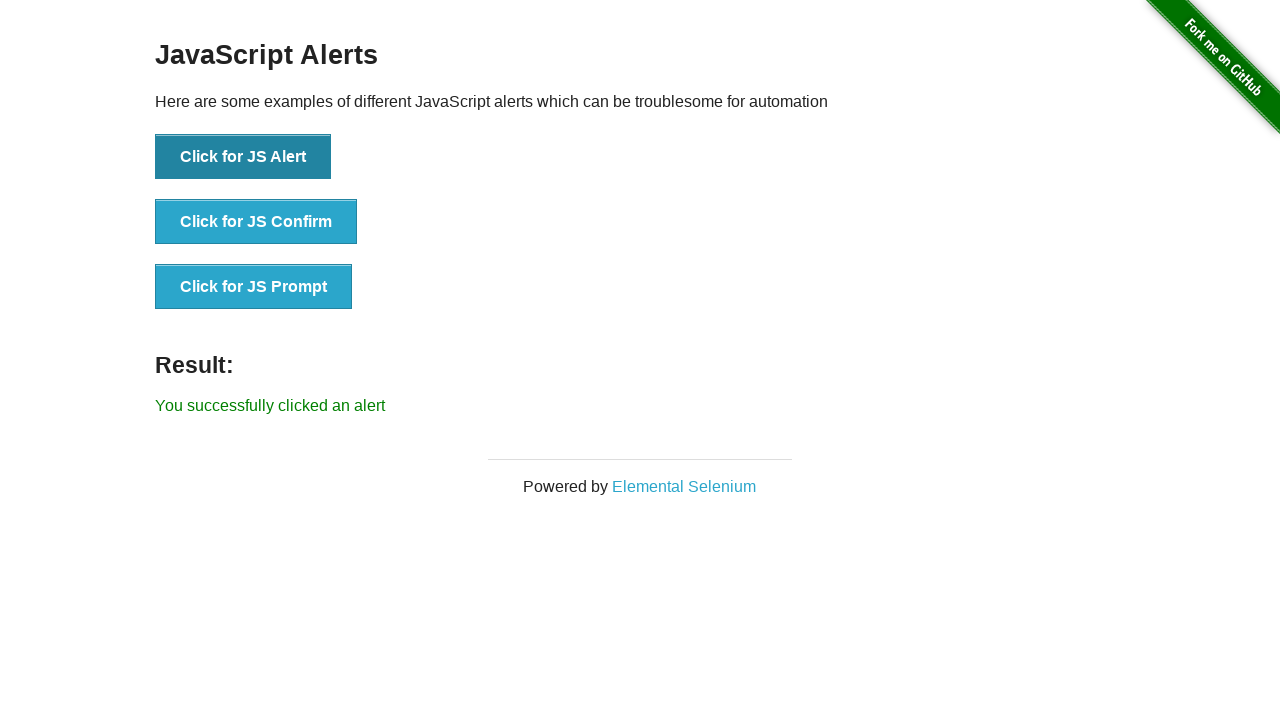